Tests search functionality by searching for an actress name and verifying results

Starting URL: https://div.cz/

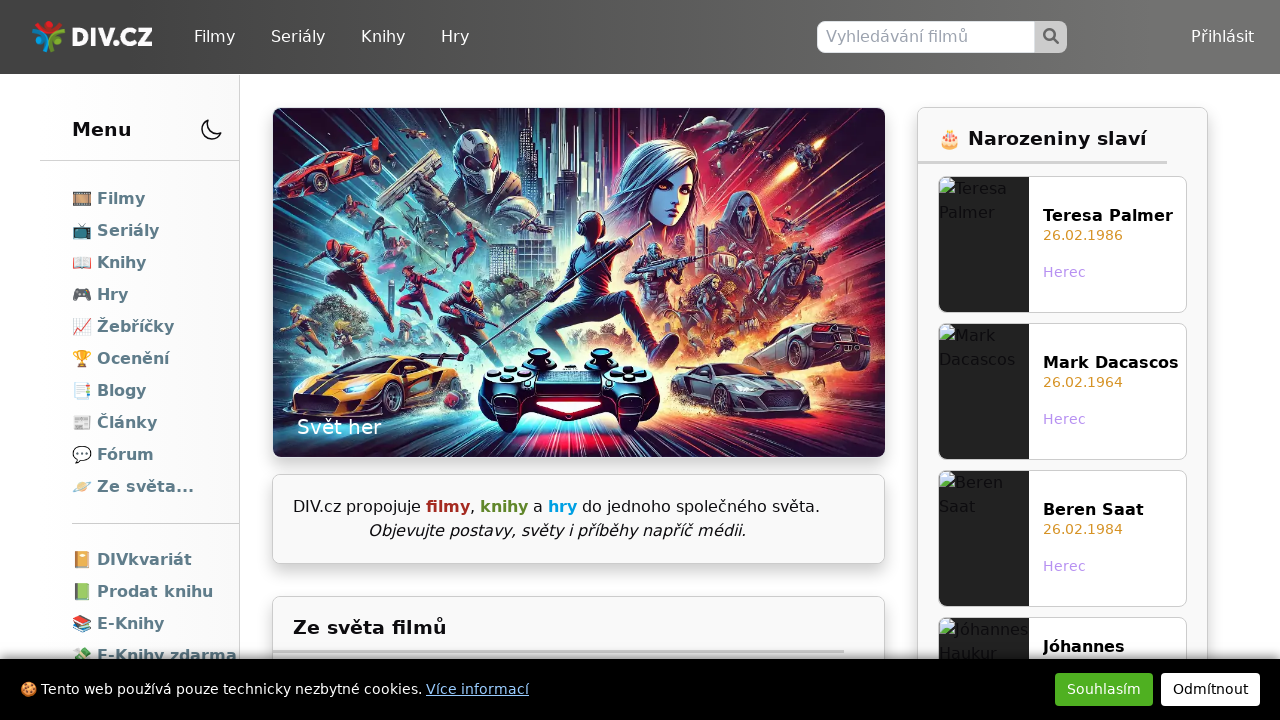

Search input field is visible and ready
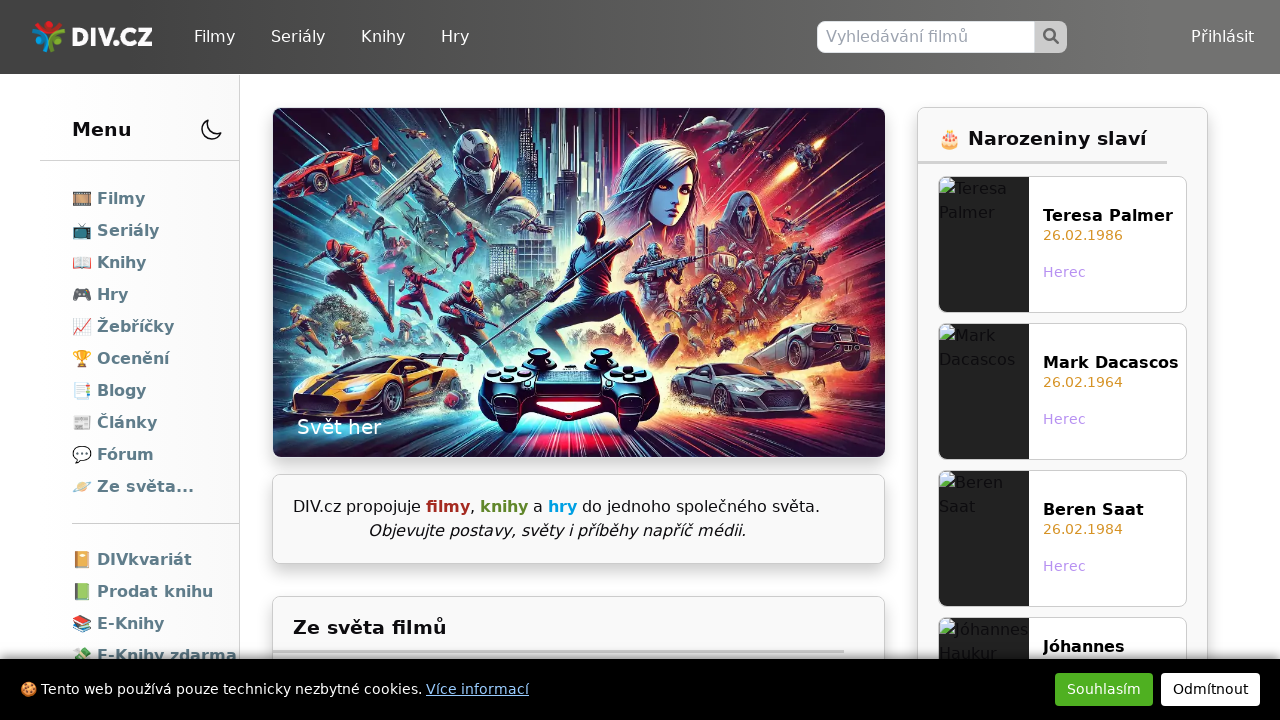

Cleared search input field on input[name='q']
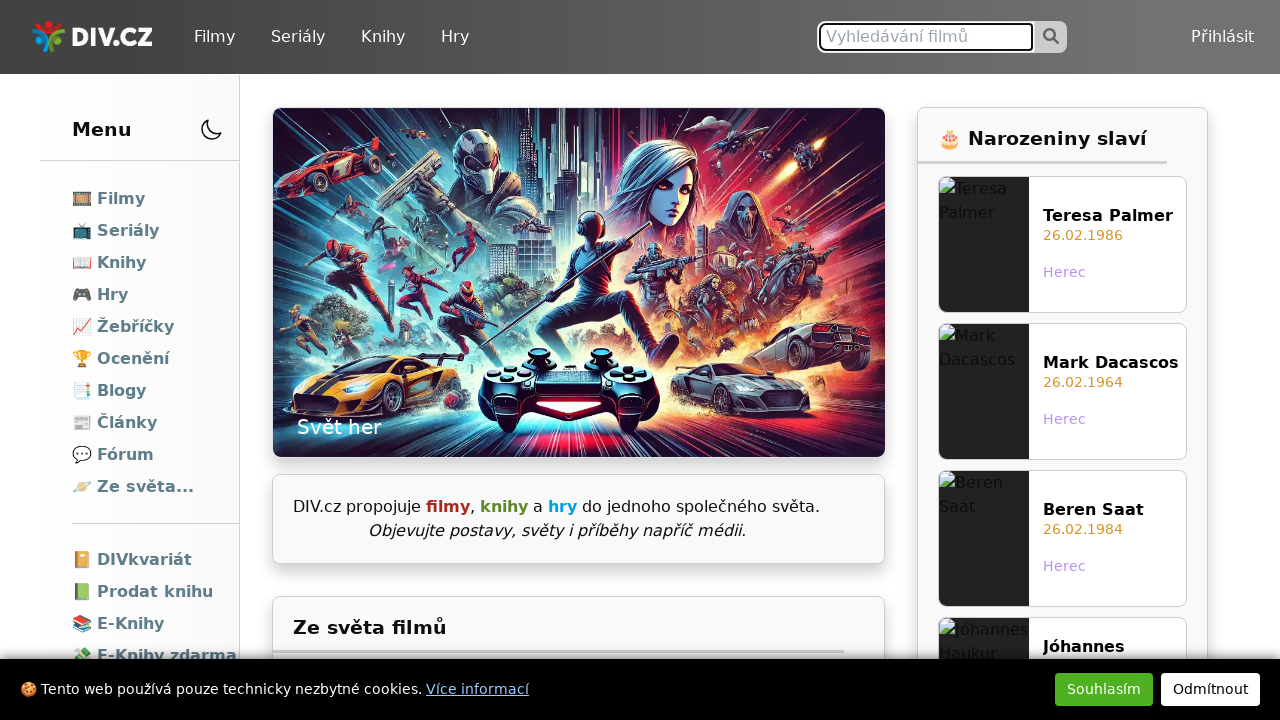

Entered search query 'Scarlett Johansson' in search field on input[name='q']
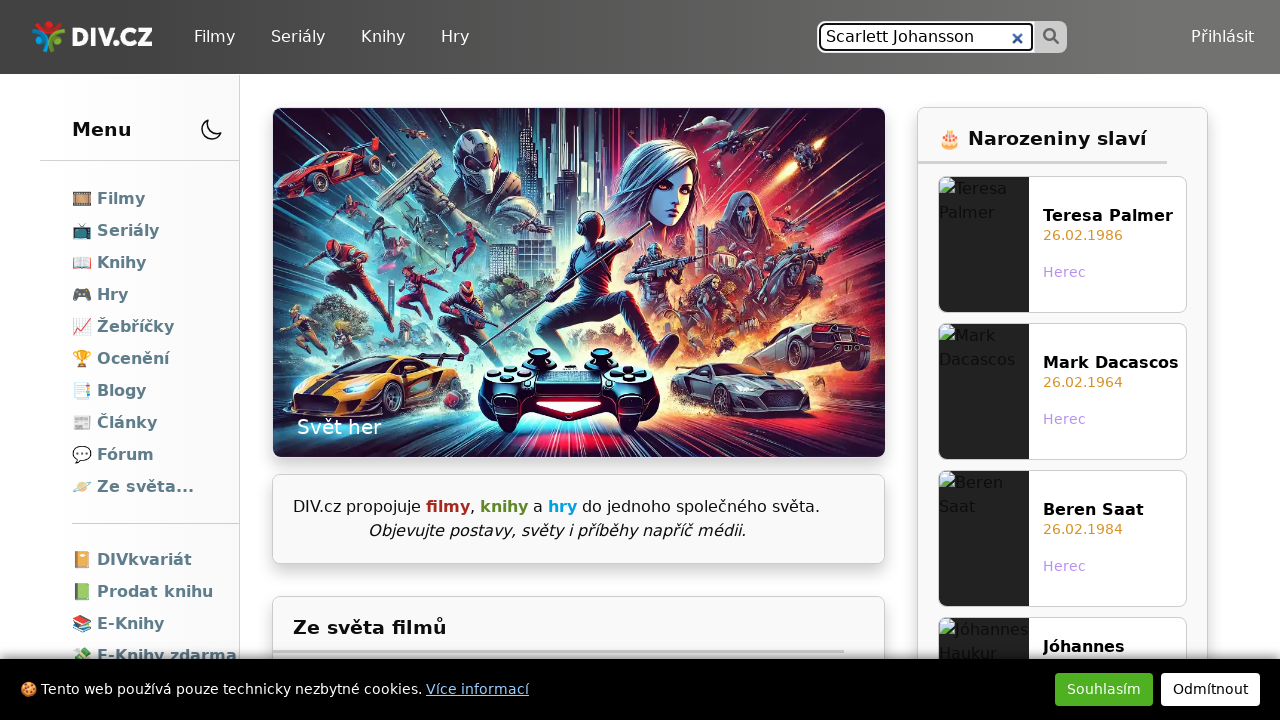

Pressed Enter to submit search query on input[name='q']
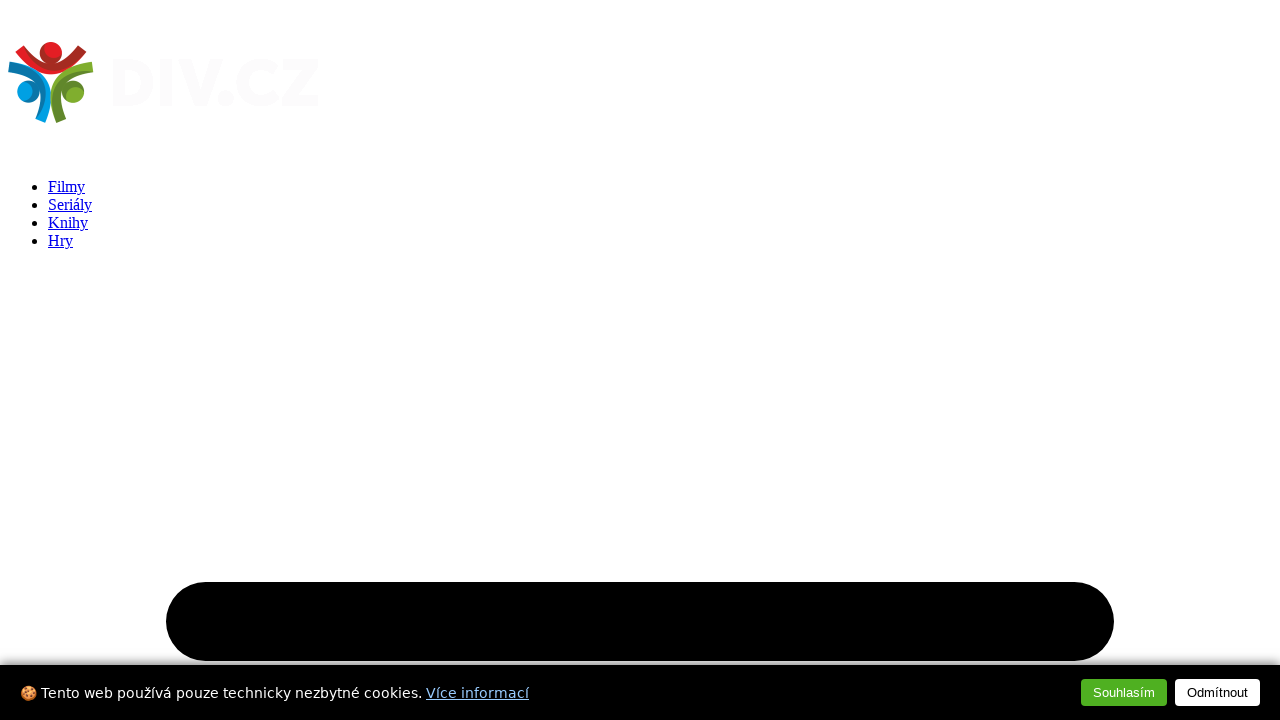

Search results page loaded with Scarlett Johansson results
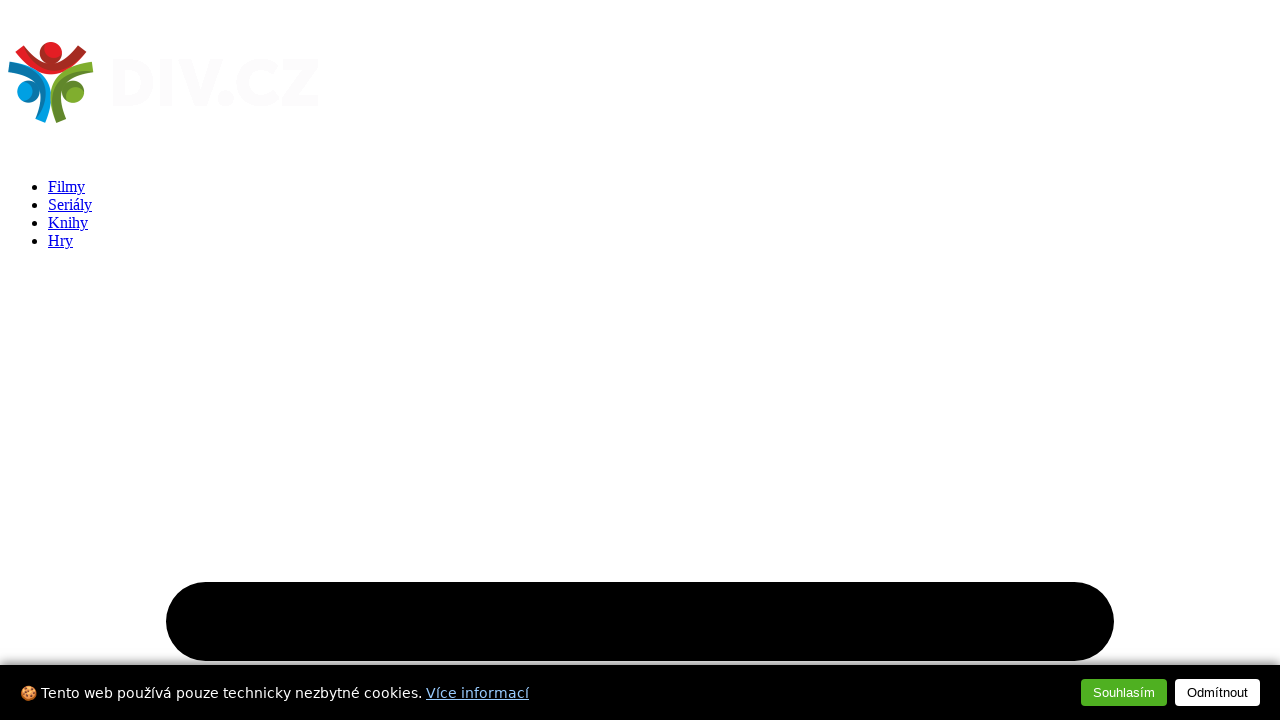

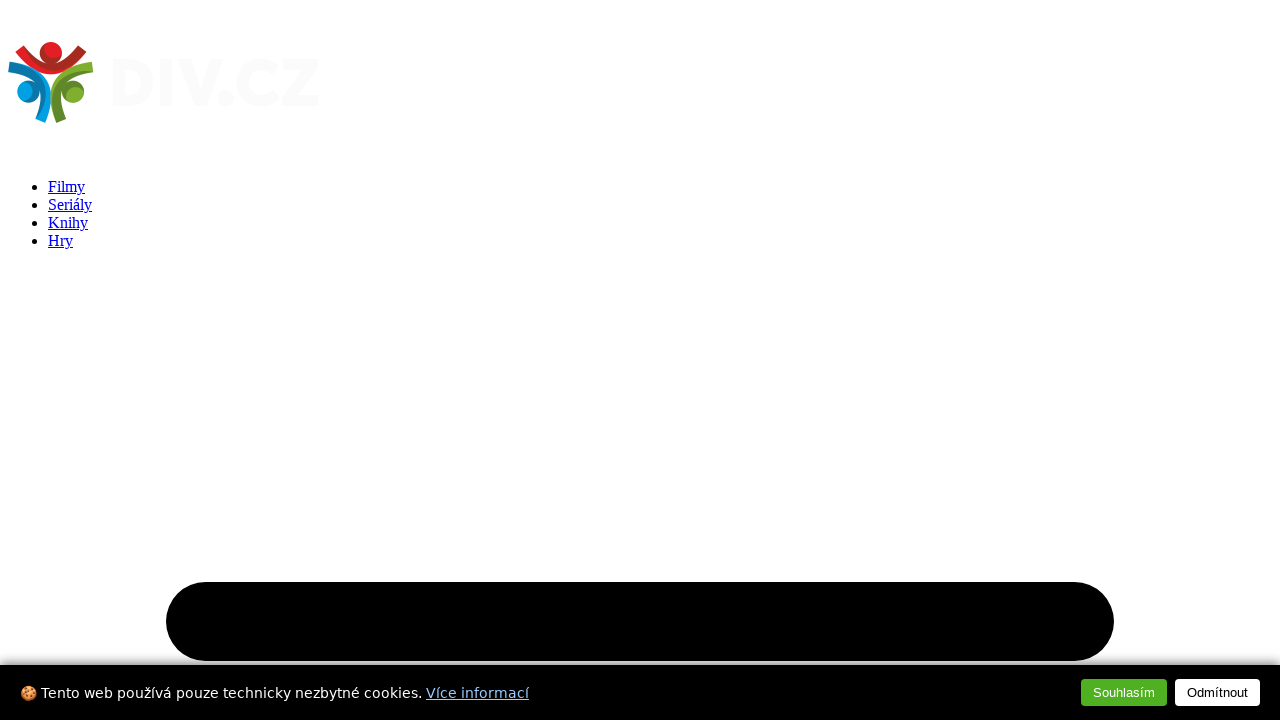